Navigates to CRM Pro website and waits for the page title to load and contain expected text

Starting URL: https://classic.crmpro.com/

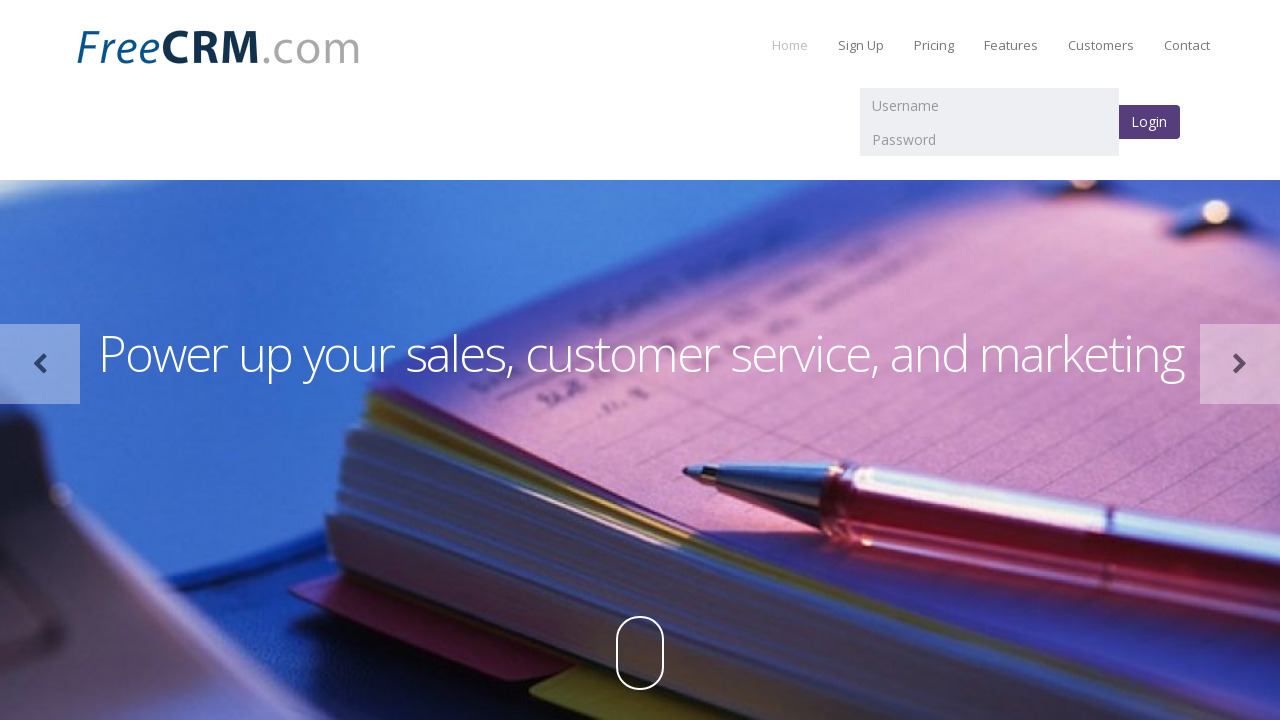

Navigated to CRM Pro website at https://classic.crmpro.com/
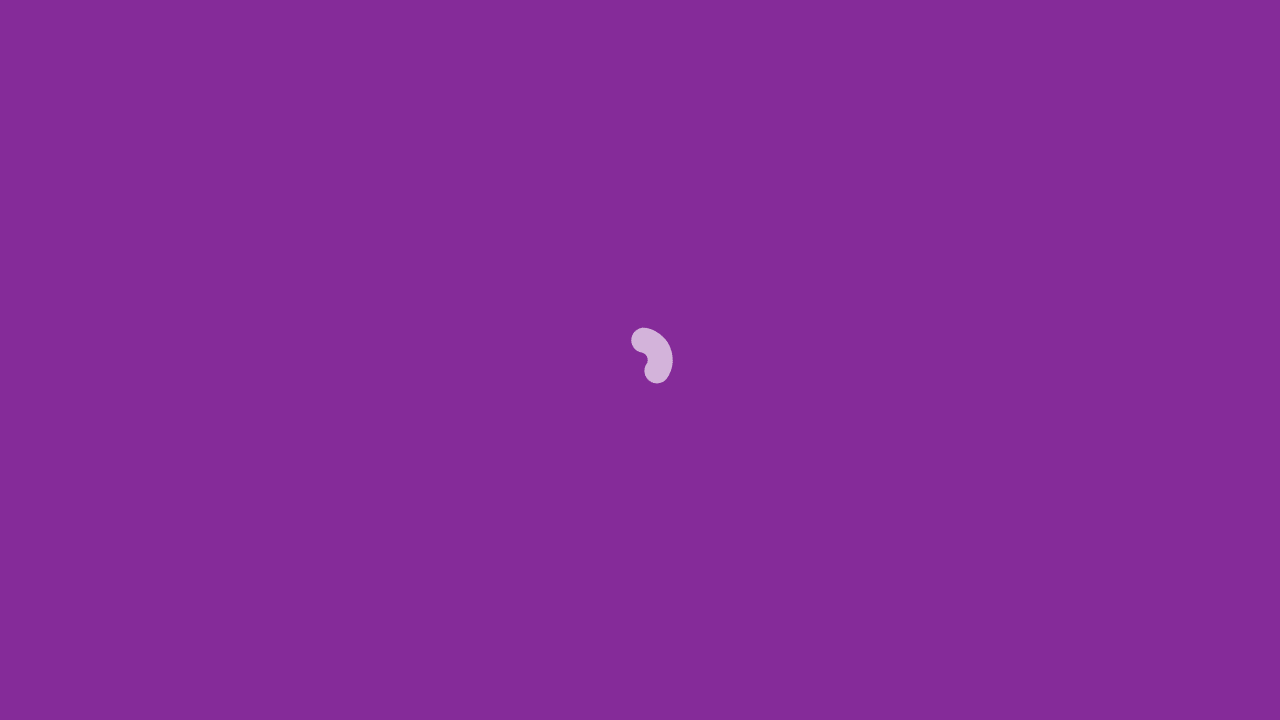

Page title loaded and contains 'Free CRM software for customer'
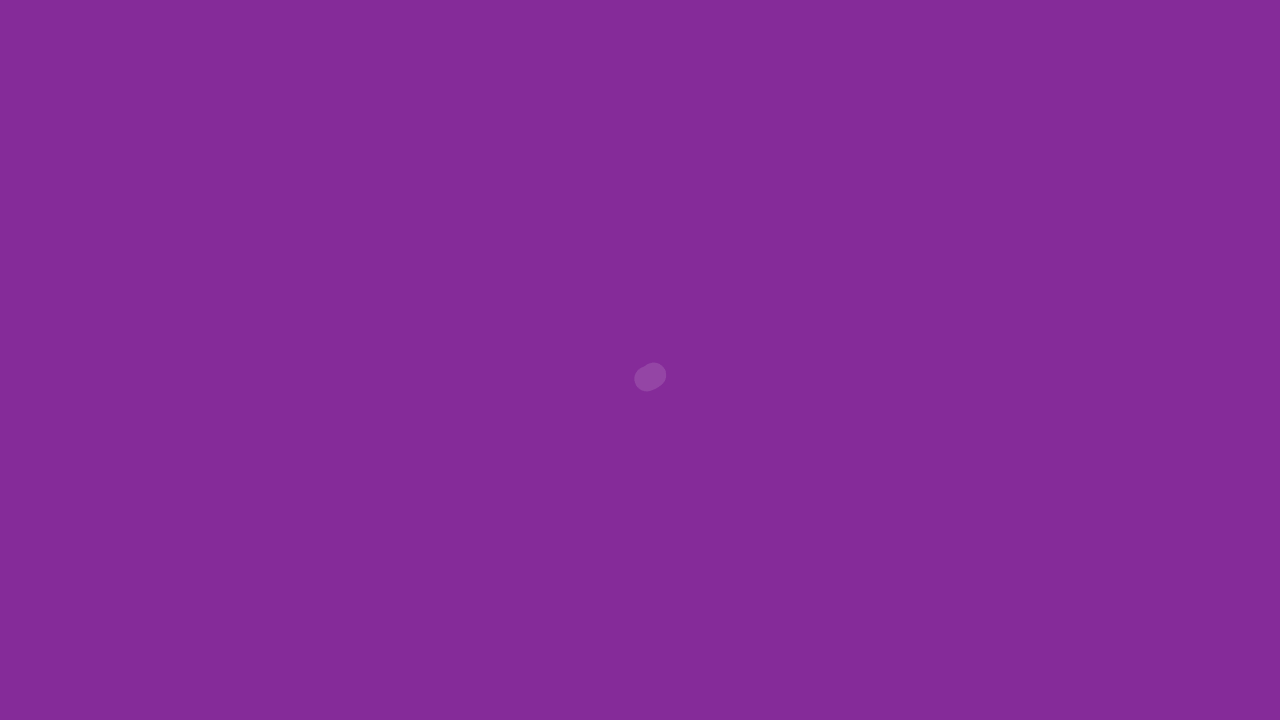

Retrieved page title: Free CRM software for customer relationship management, sales, and support.
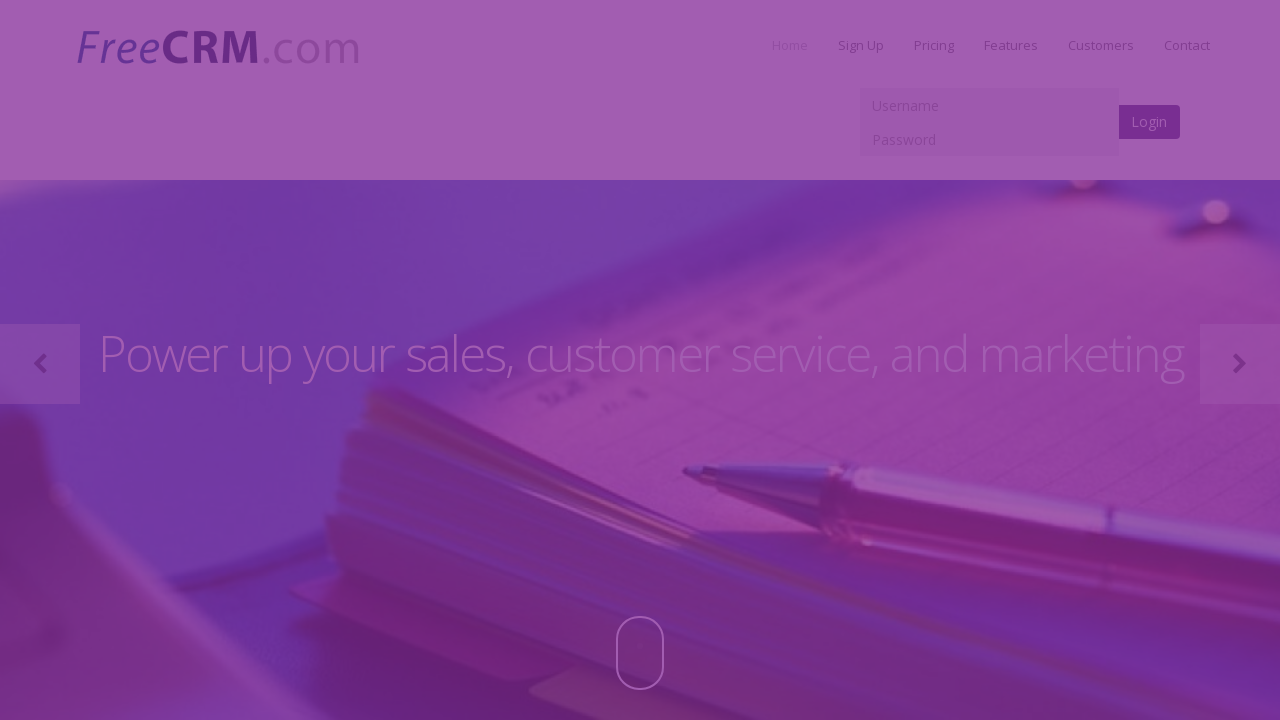

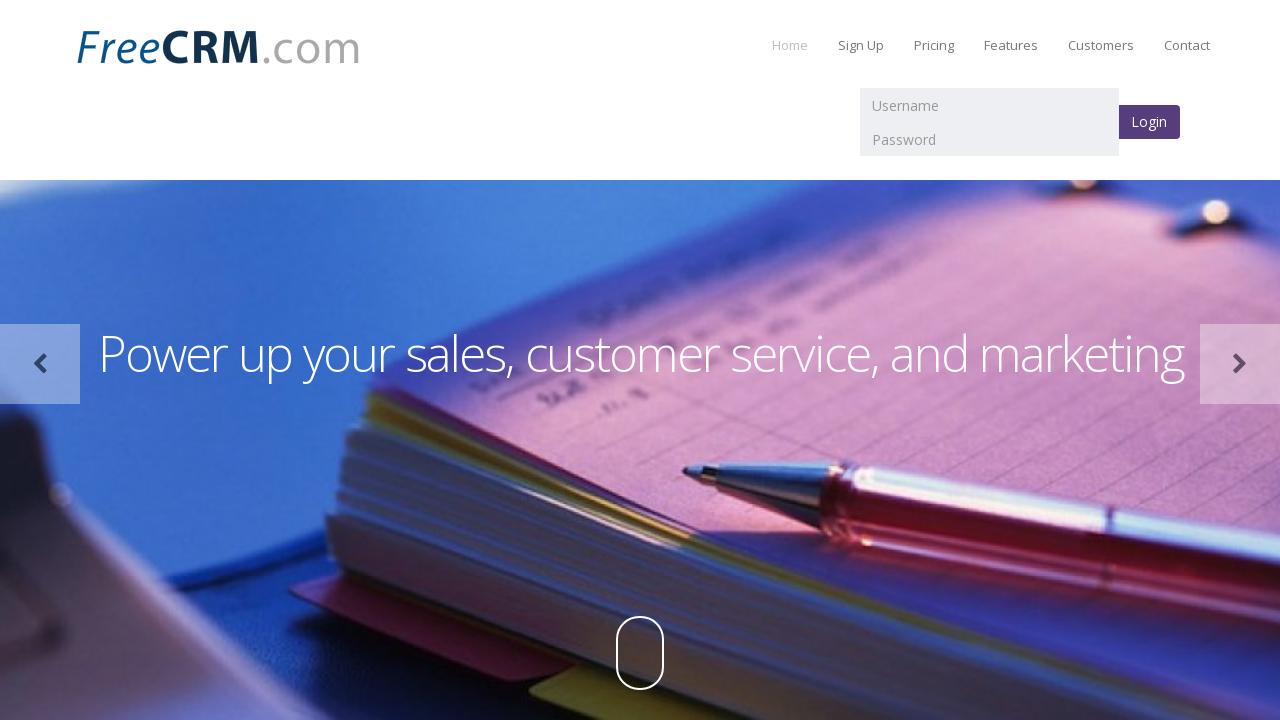